Tests checkbox interactions by clicking the first checkbox and conditionally unchecking the second checkbox if it's already selected

Starting URL: https://the-internet.herokuapp.com/checkboxes

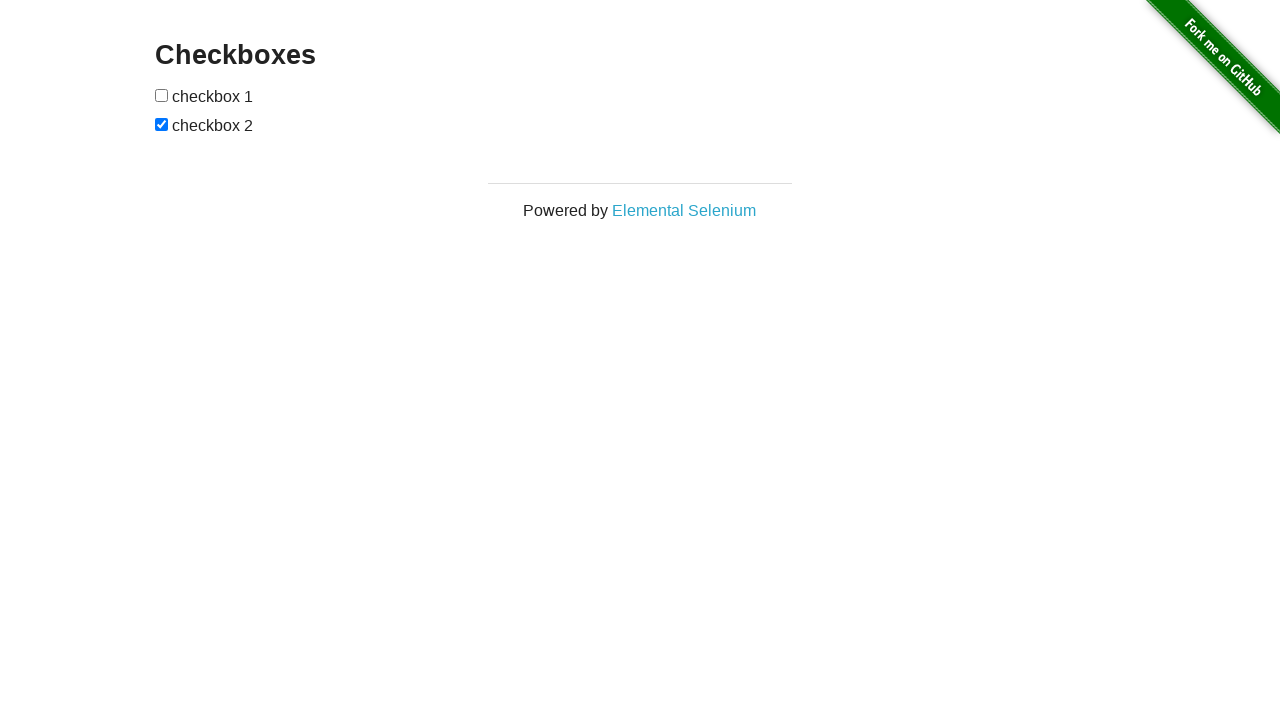

Clicked the first checkbox at (162, 95) on (//input[@type='checkbox'])[1]
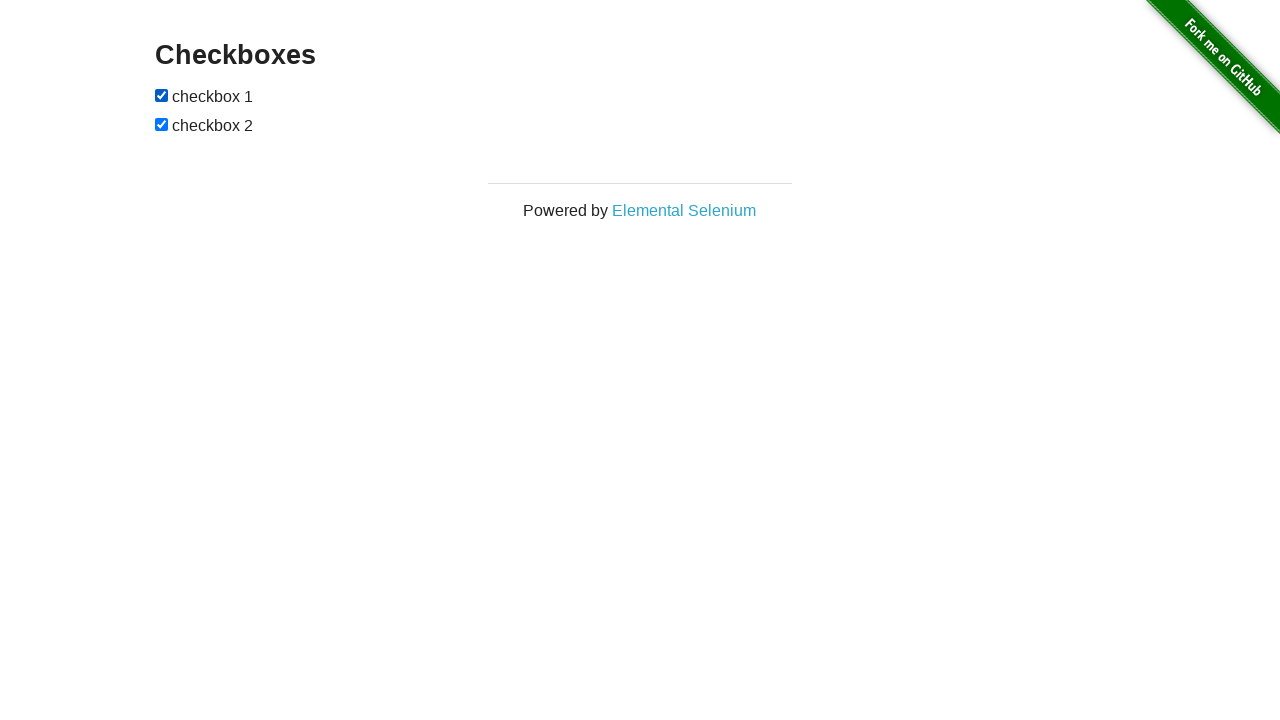

Located the second checkbox
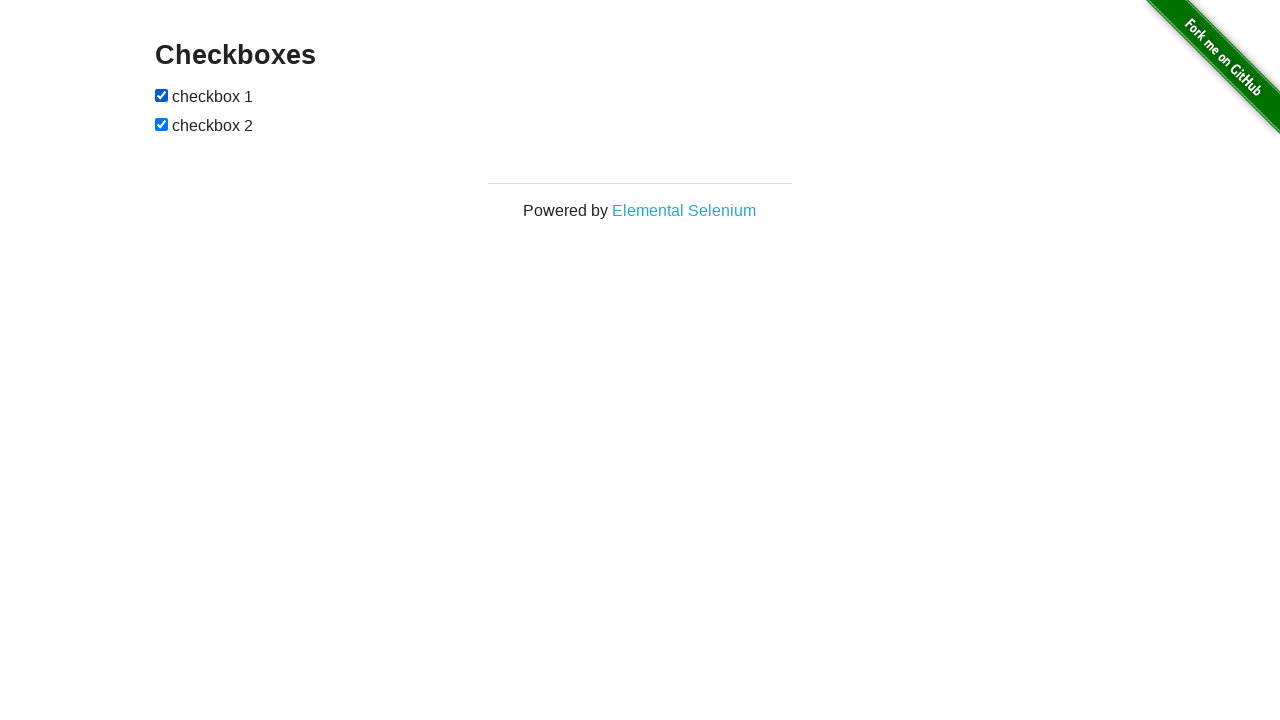

Verified that the second checkbox is checked
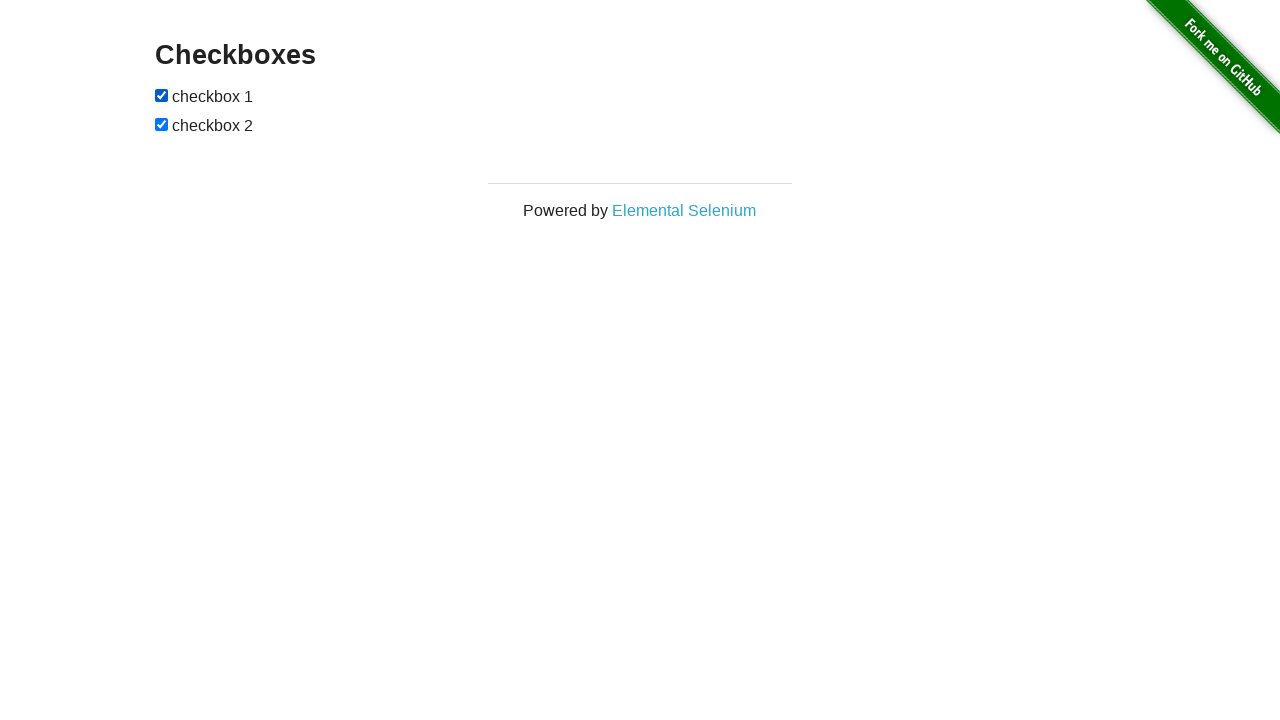

Clicked the second checkbox to uncheck it at (162, 124) on (//input[@type='checkbox'])[2]
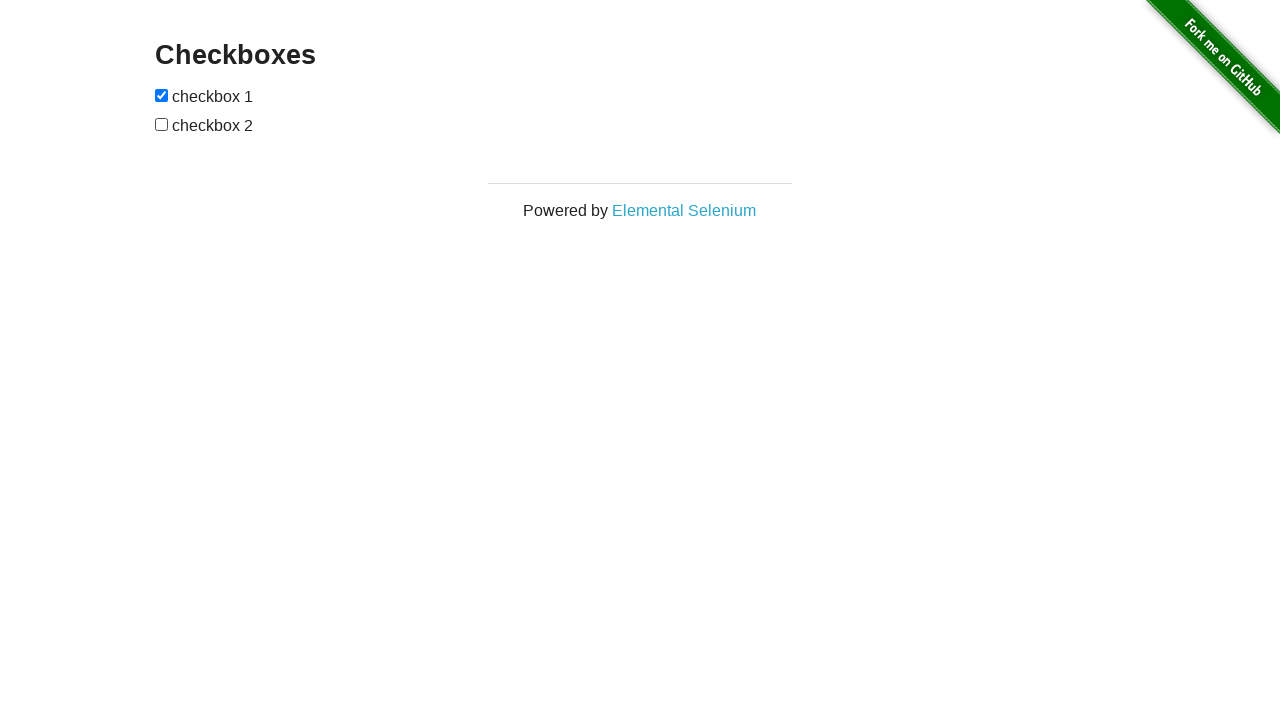

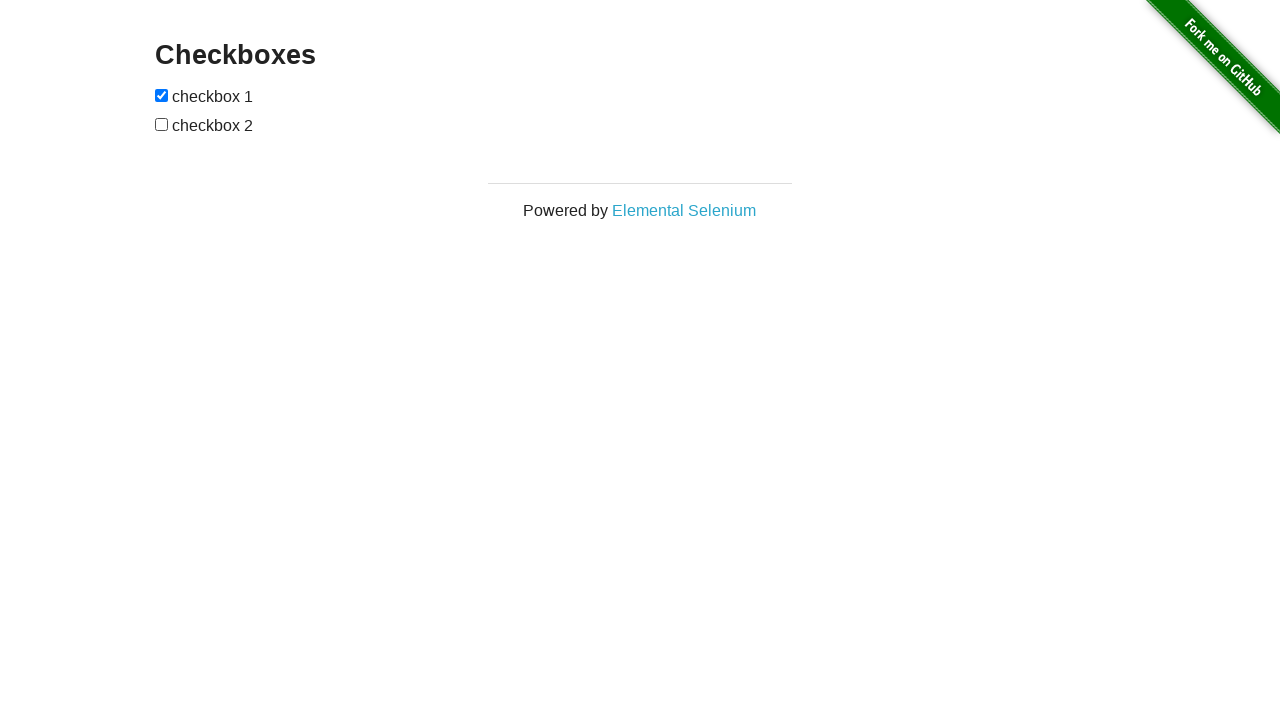